Creates a new power, then edits the rating/note field twice in succession to test multiple edits

Starting URL: https://site-tc1.vercel.app/

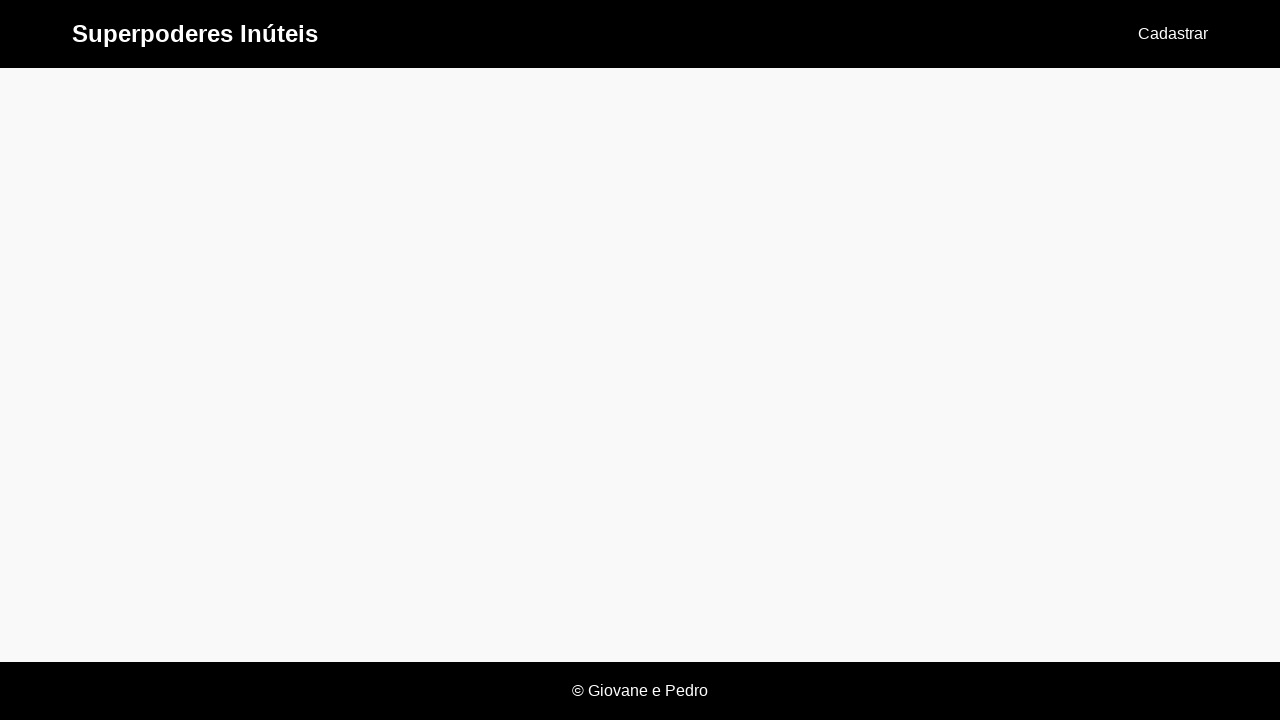

Set up dialog handler for alerts
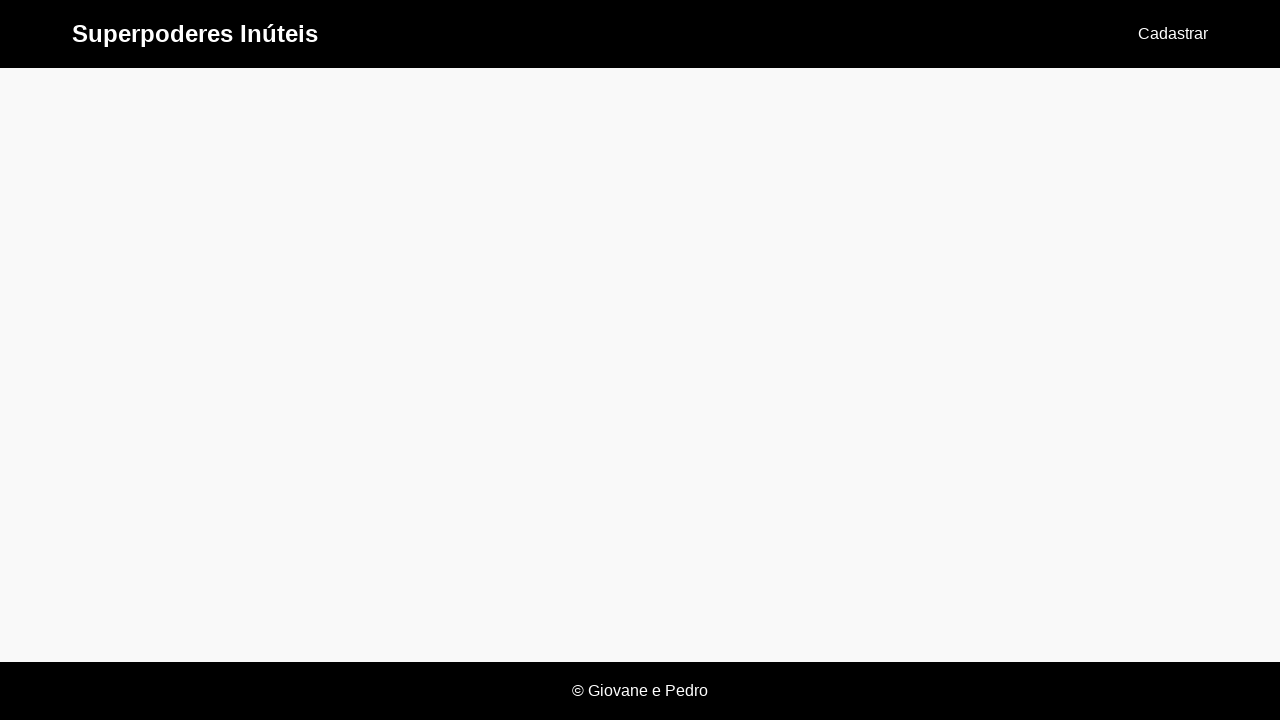

Clicked 'Cadastrar' link to navigate to registration page at (1173, 34) on text=Cadastrar
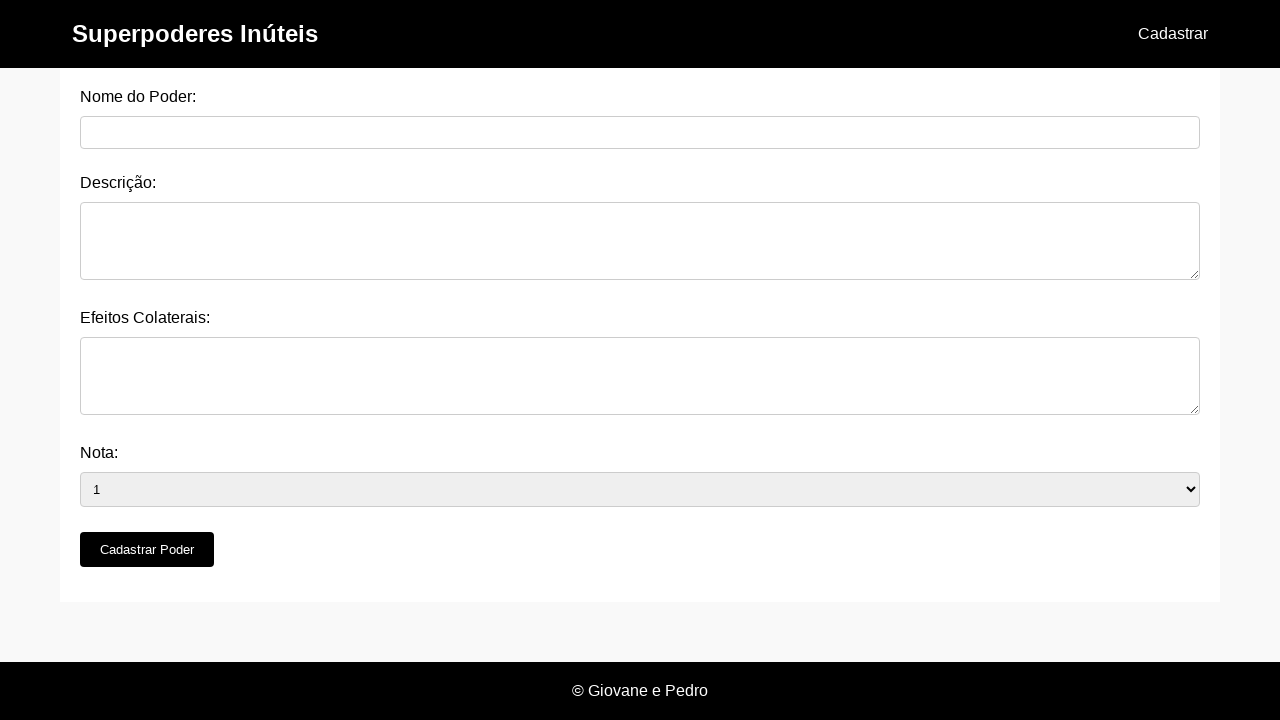

Filled power name field with 'Flight' on #nome_do_poder
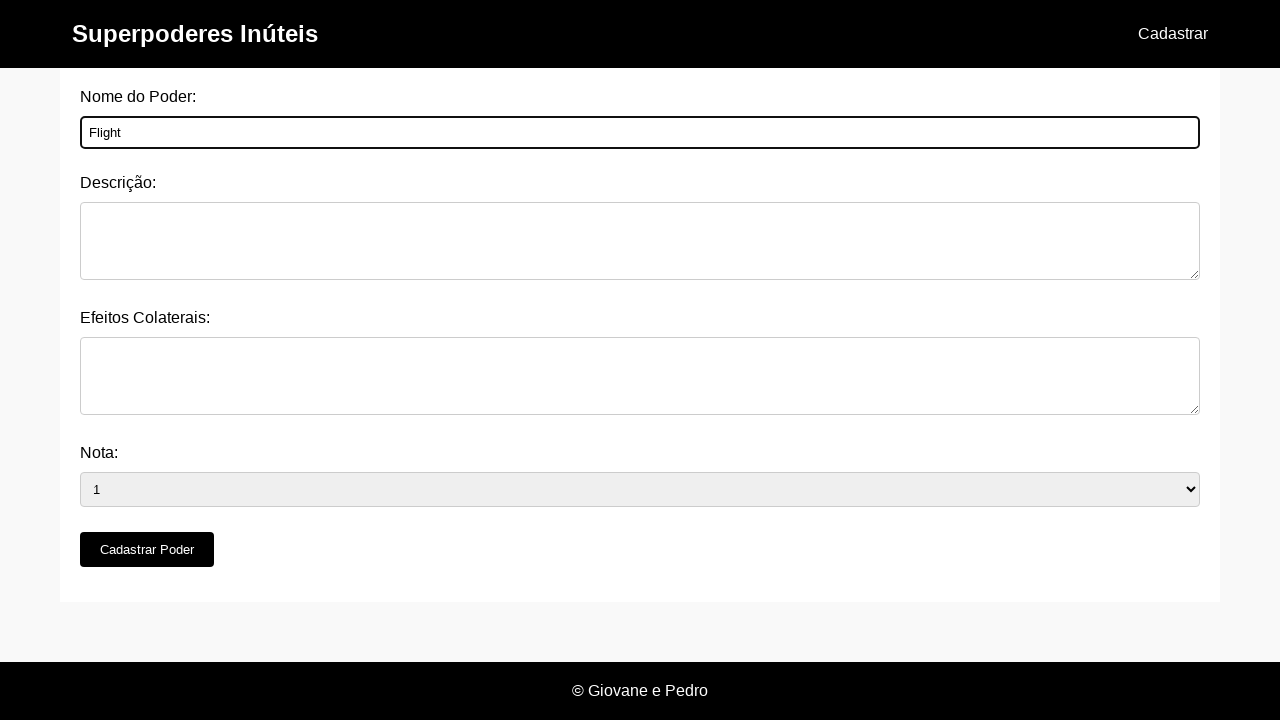

Filled description field with 'The ability to fly through the air' on #descricao
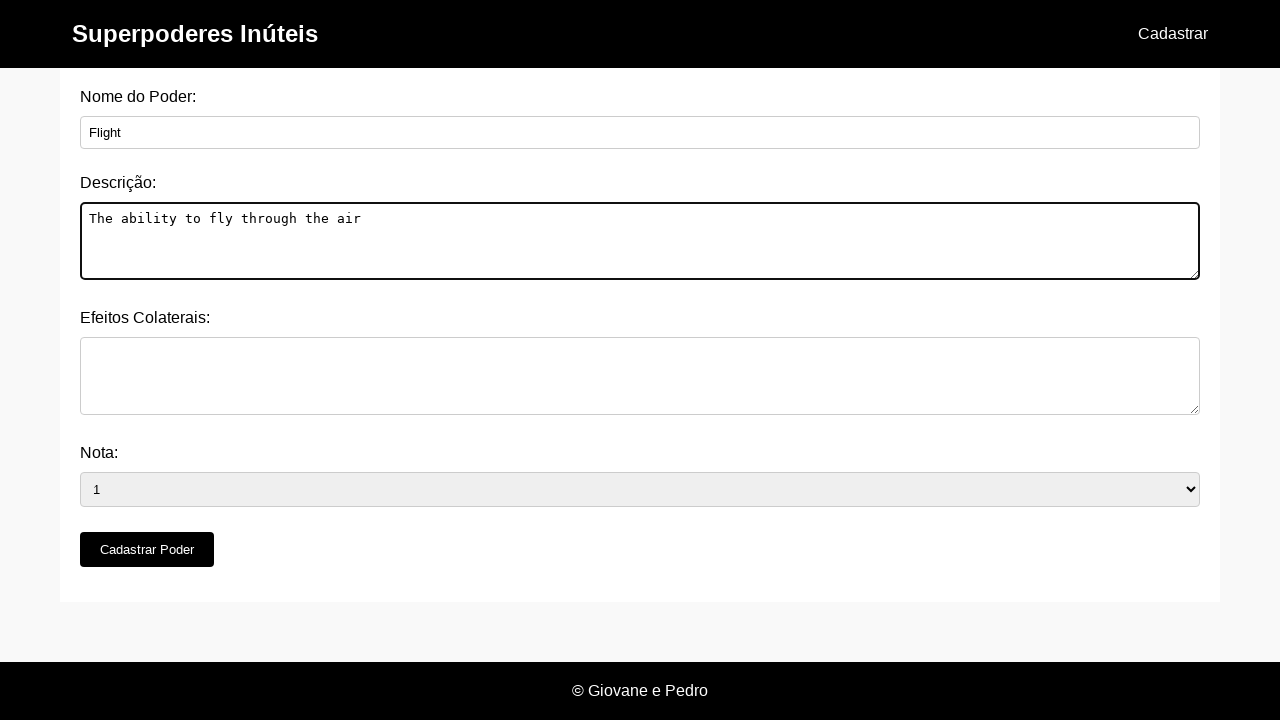

Filled side effects field with 'Fear of heights may worsen' on #efeitos_colaterais
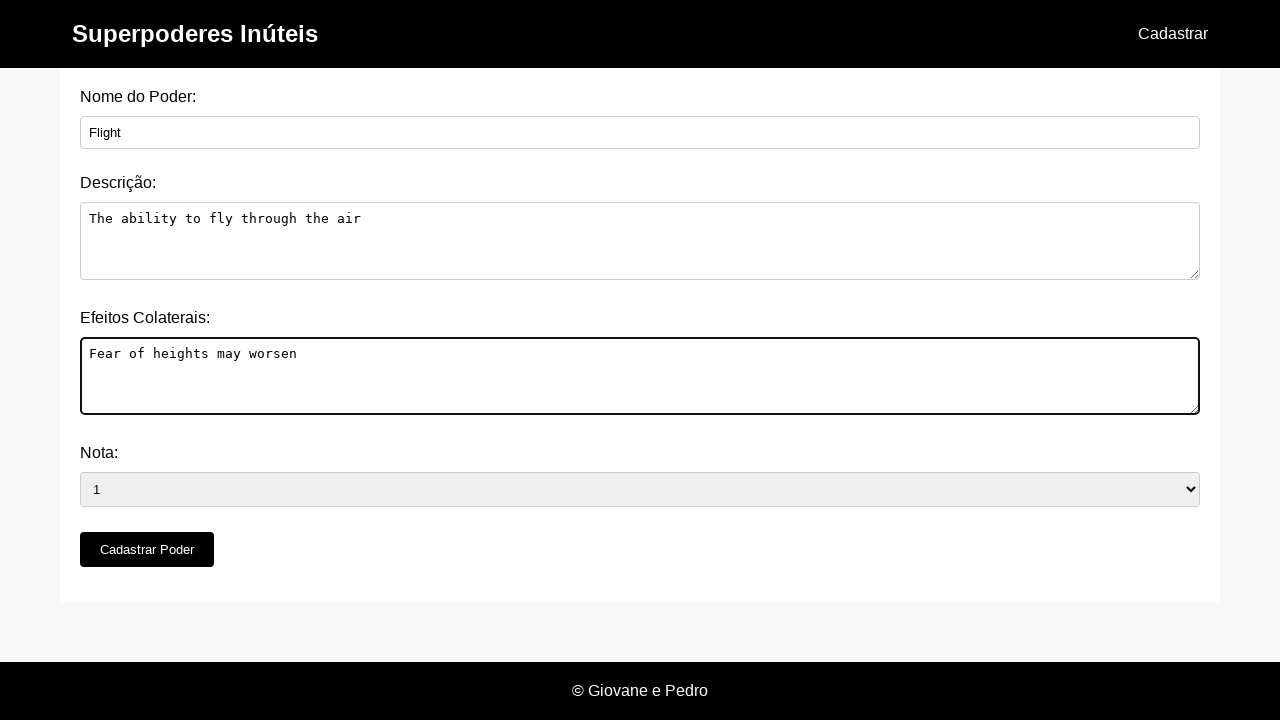

Selected rating '2' from nota dropdown on #nota
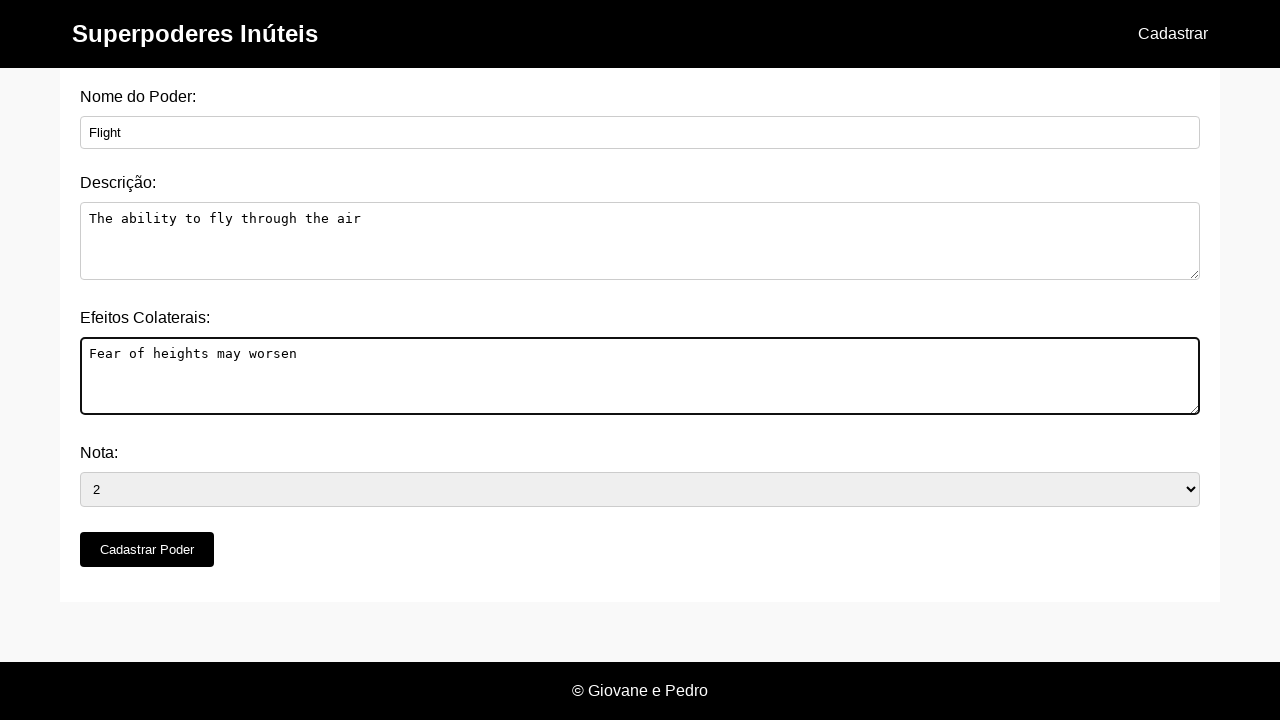

Clicked 'Cadastrar Poder' button to submit form at (147, 550) on button[type='submit']:has-text('Cadastrar Poder')
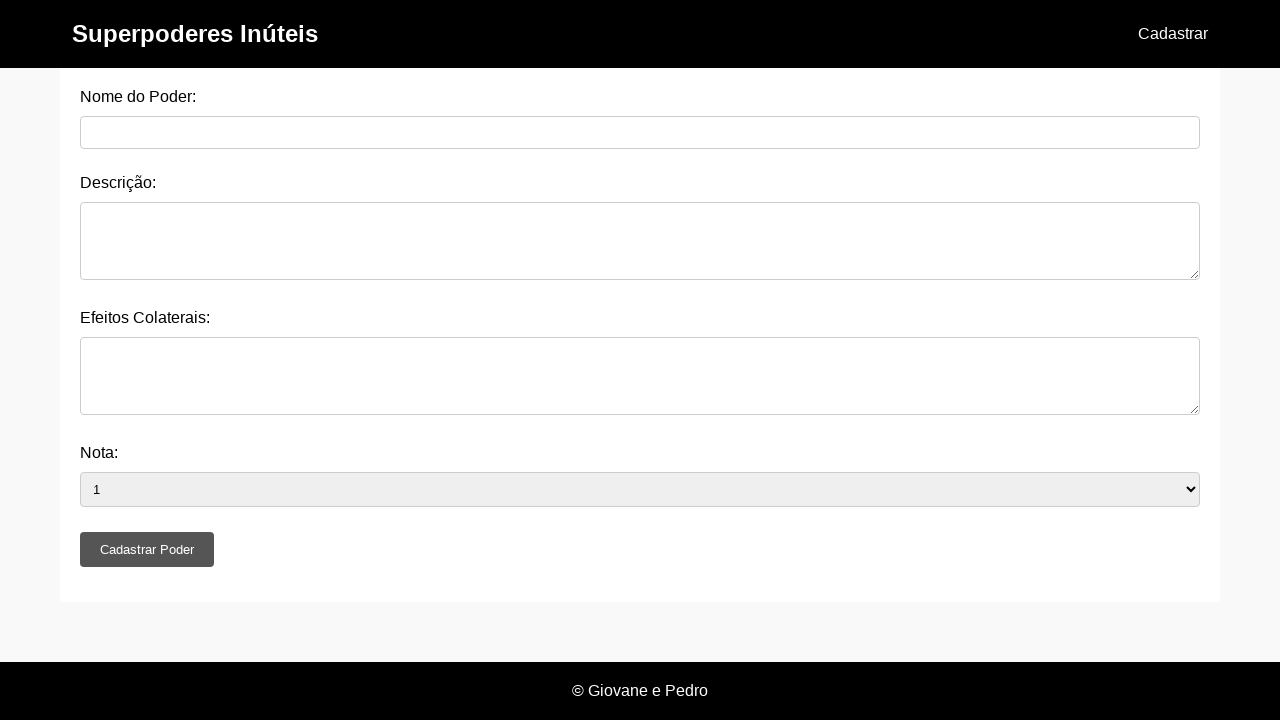

Waited 500ms for form submission to complete
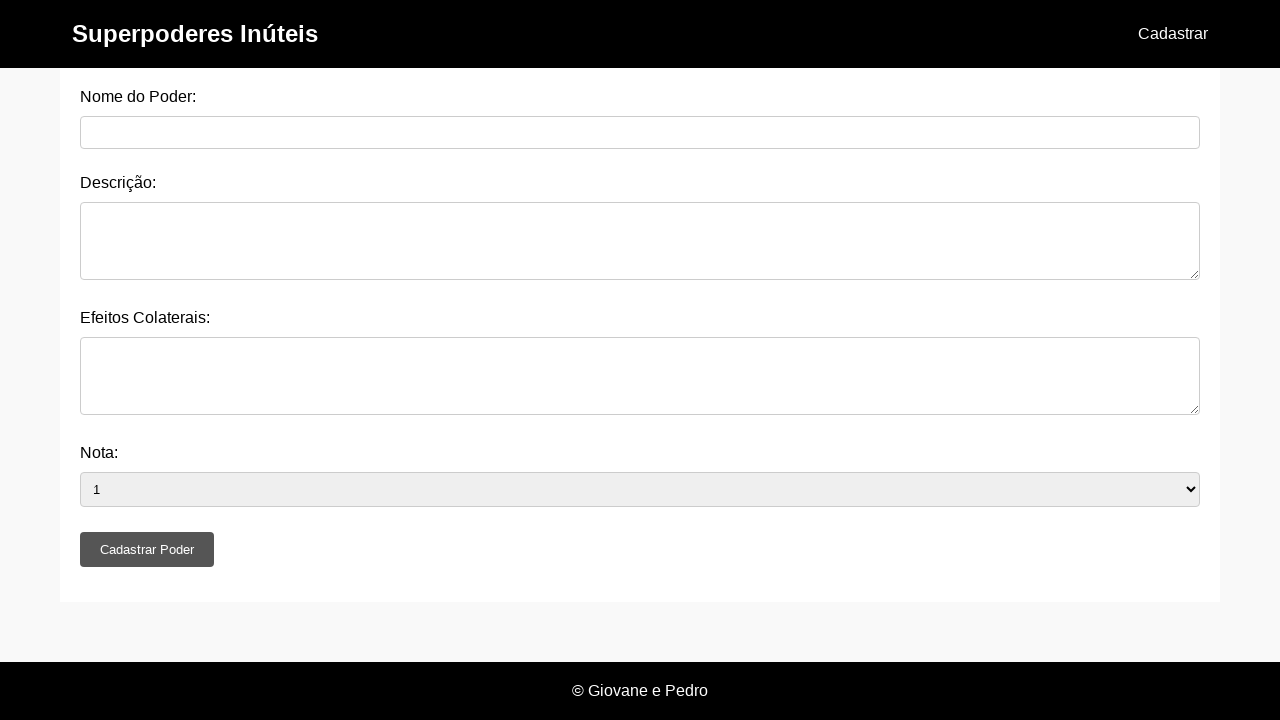

Navigated to home page at https://site-tc1.vercel.app/
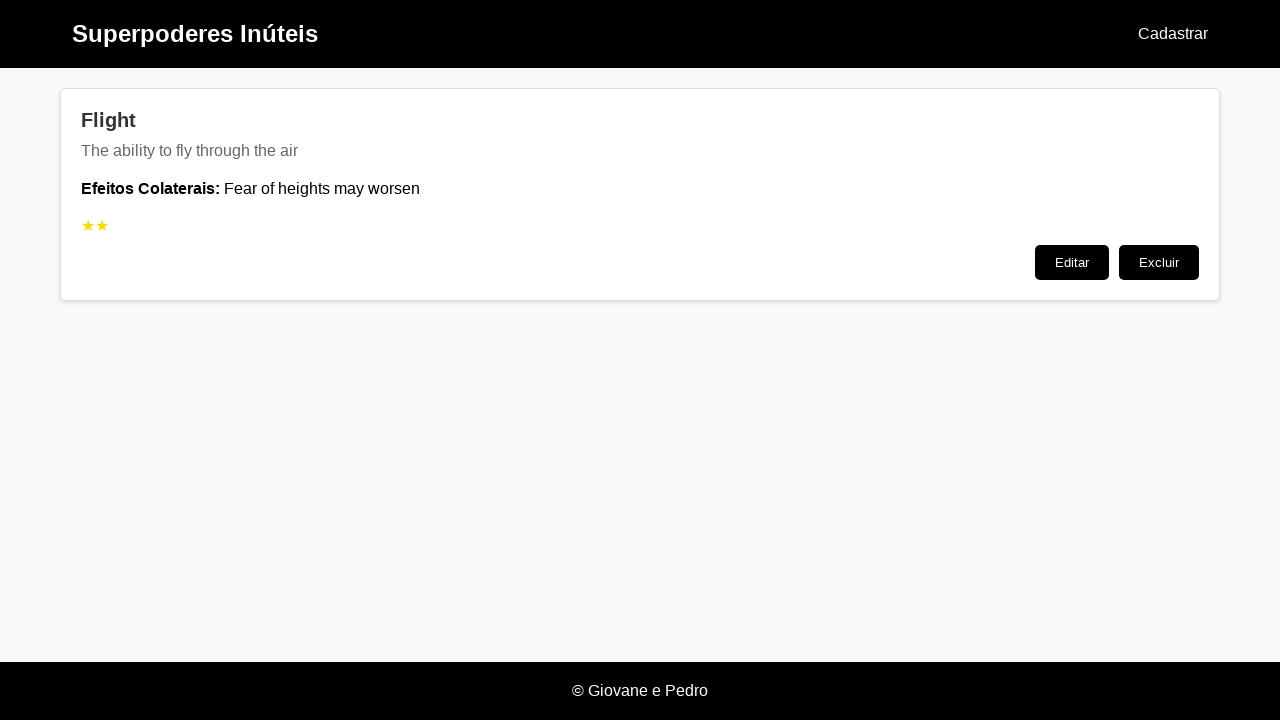

Waited for powers list to load
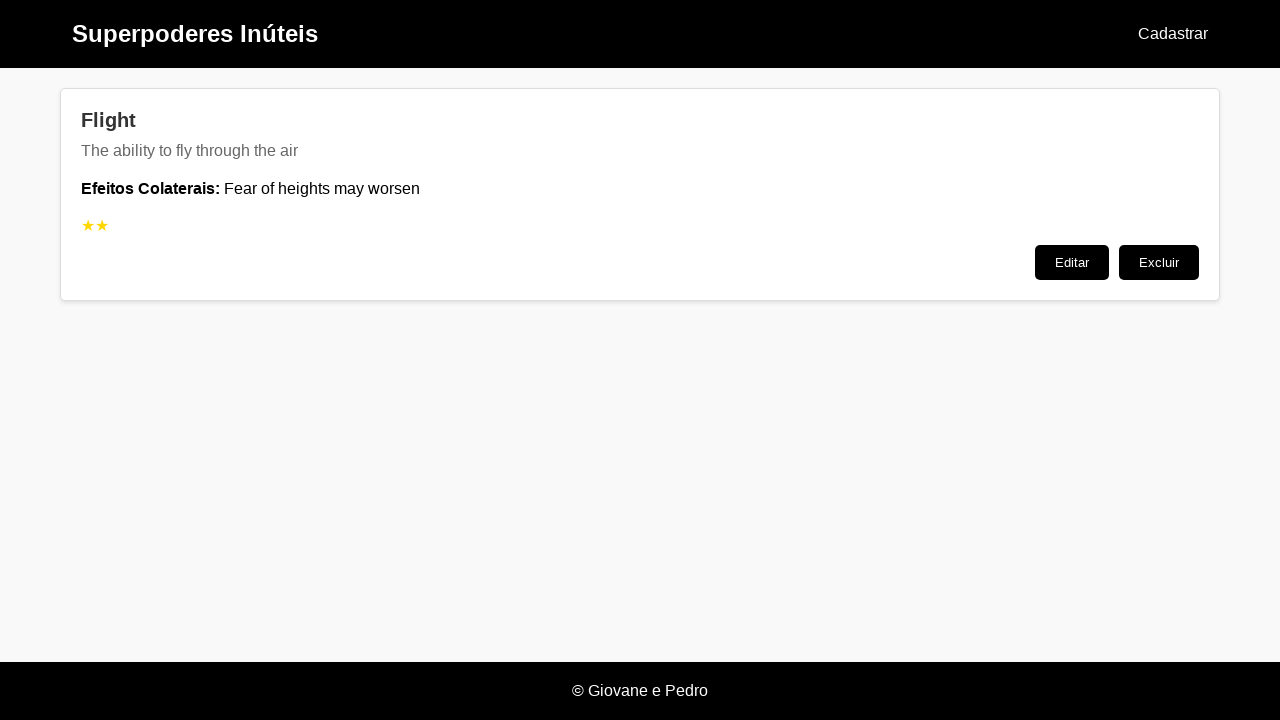

Found created 'Flight' power in the list
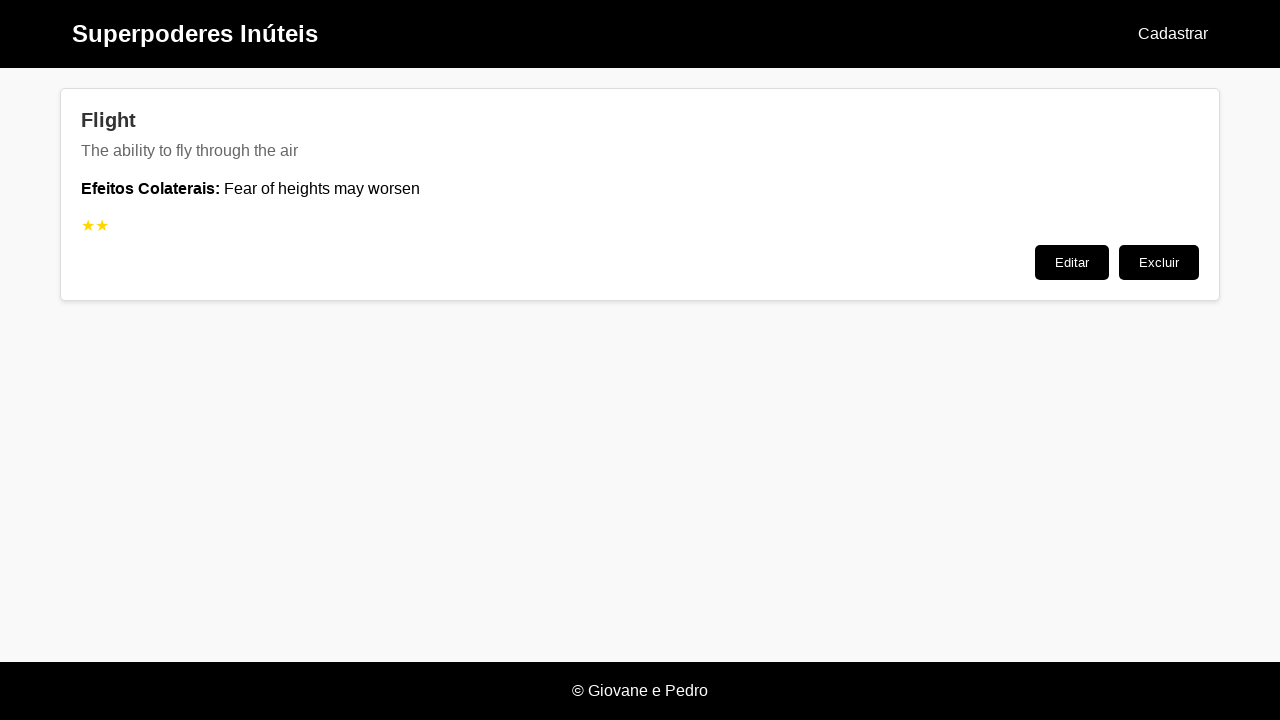

Clicked 'Editar' button on 'Flight' power for first edit at (1072, 262) on .post:has(.post-title:has-text('Flight')) >> text=Editar
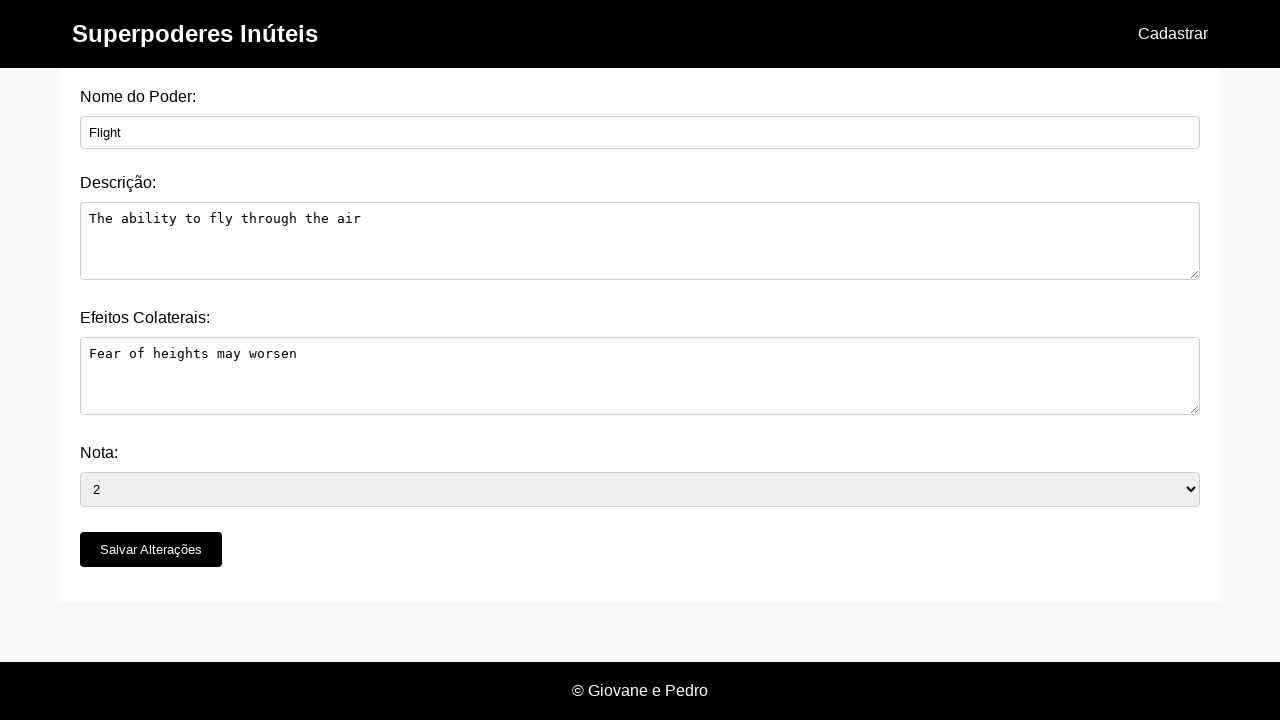

Changed rating from '2' to '4' in first edit on #nota
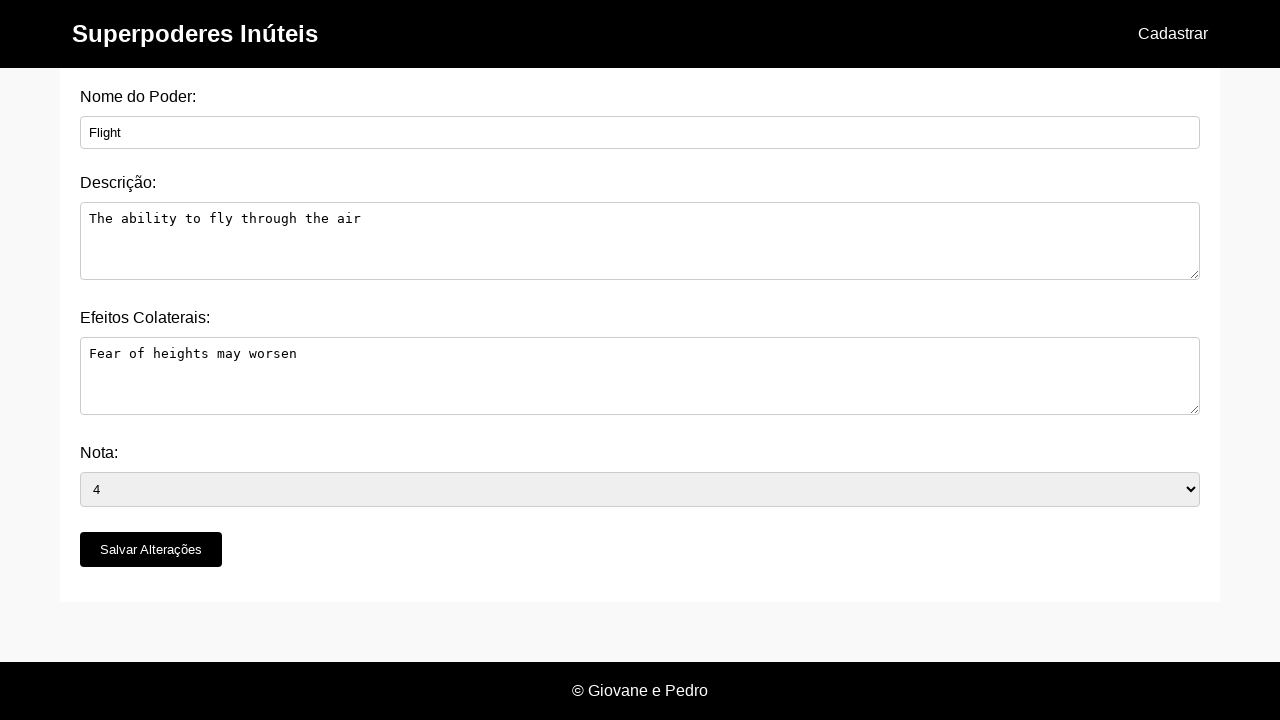

Clicked 'Salvar Alterações' button to save first edit at (151, 550) on button[type='submit']:has-text('Salvar Alterações')
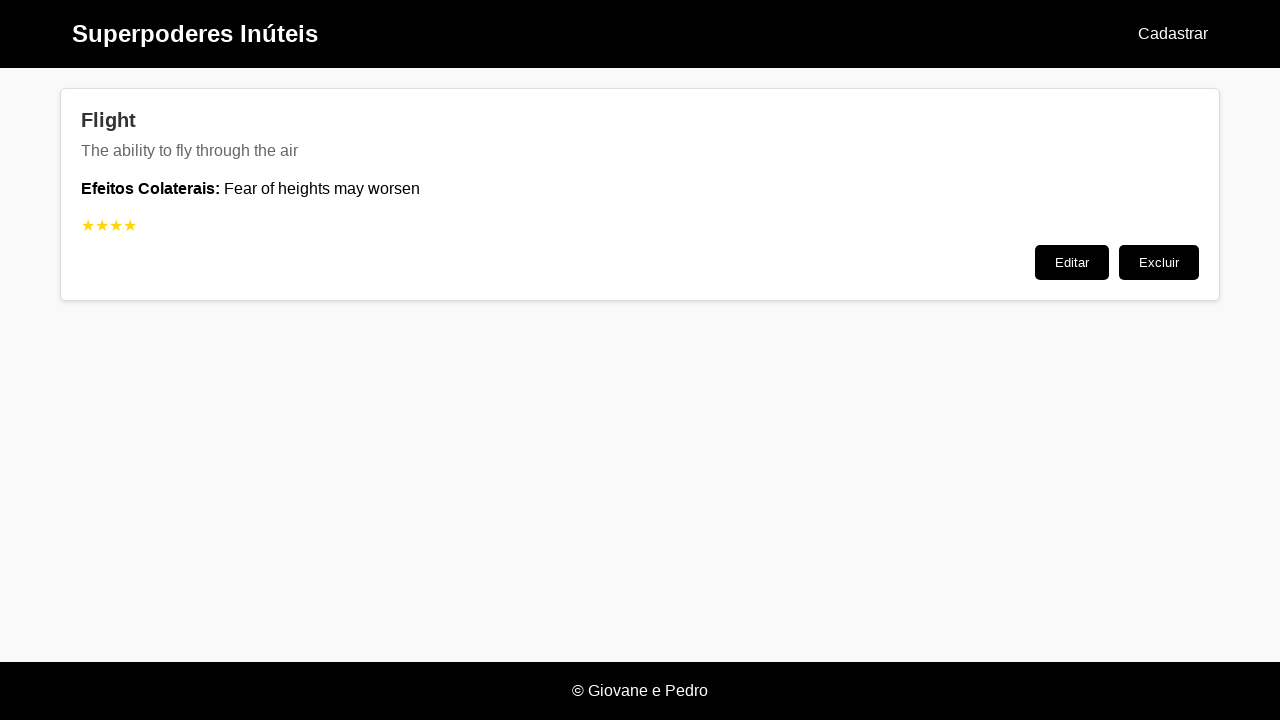

Waited 500ms for first edit to be saved
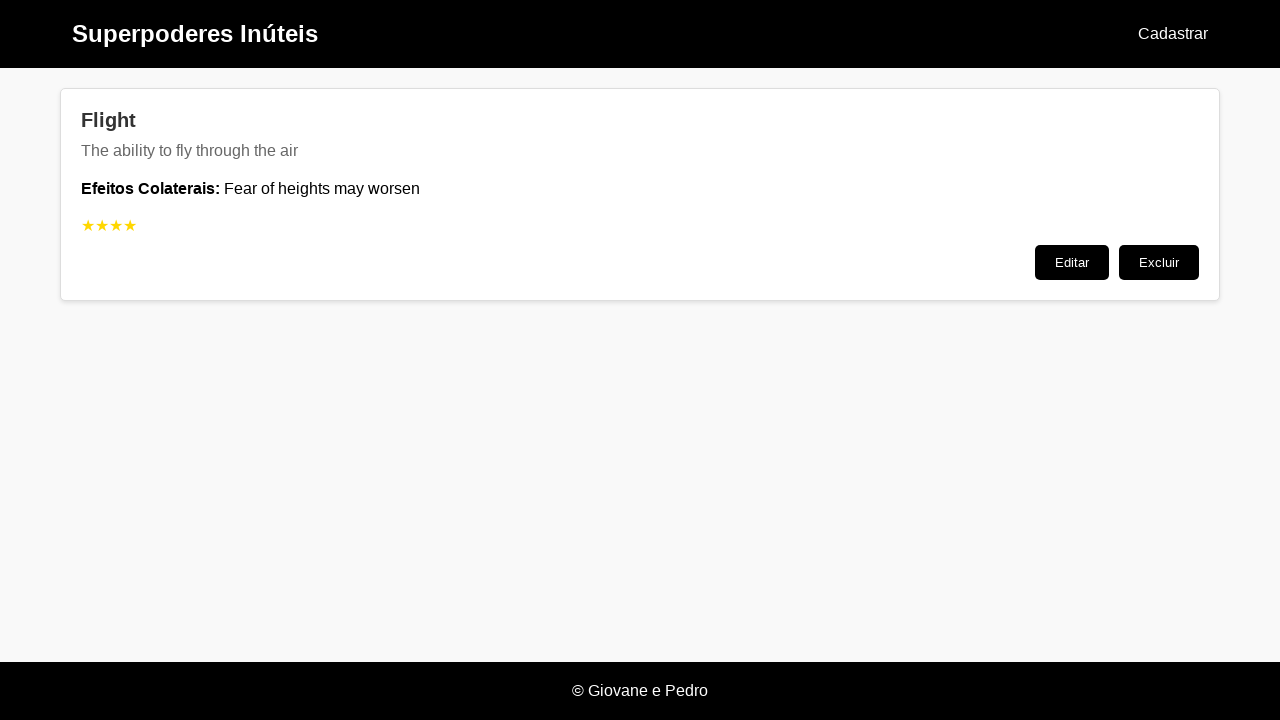

Navigated back to home page
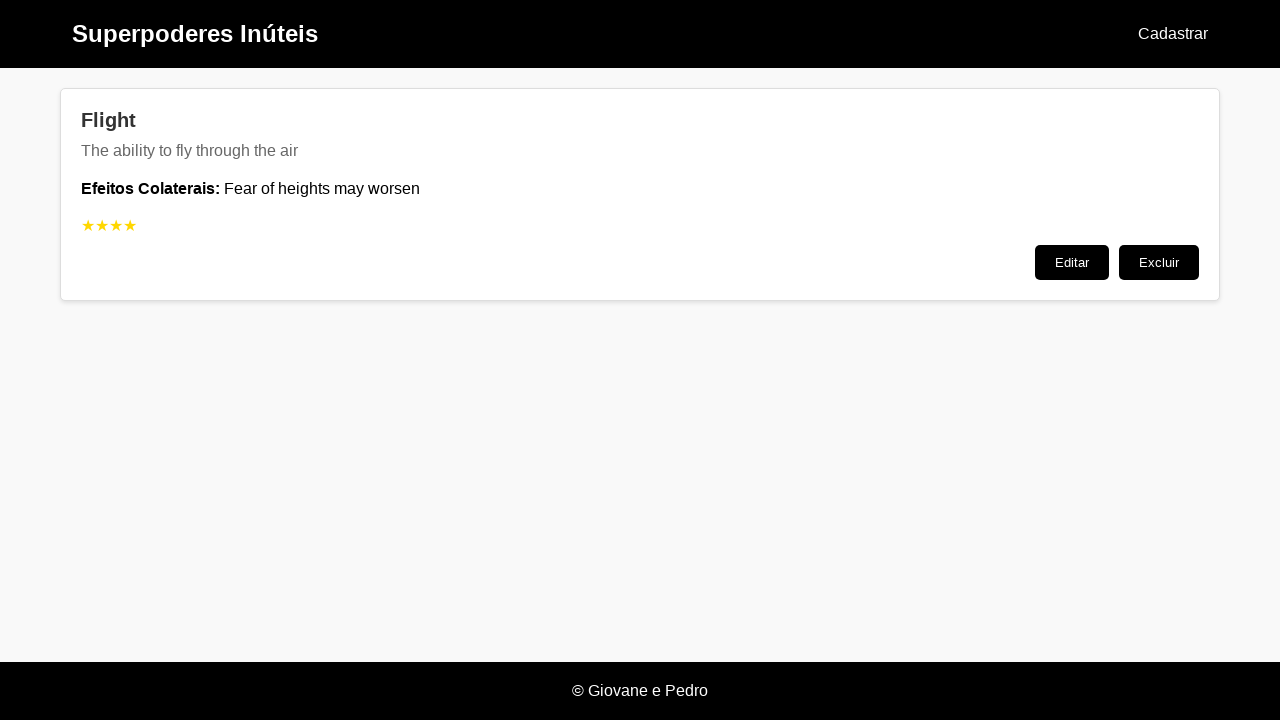

Waited for powers list to load after first edit
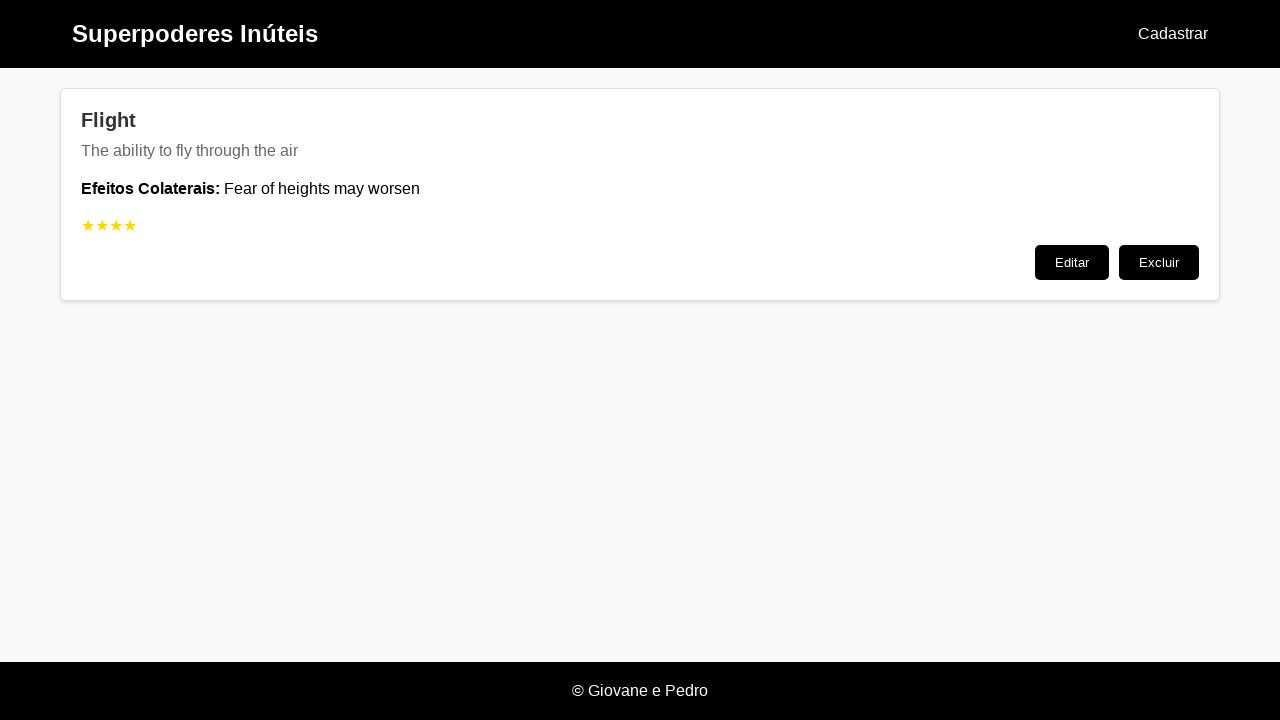

Confirmed 'Flight' power still visible in list
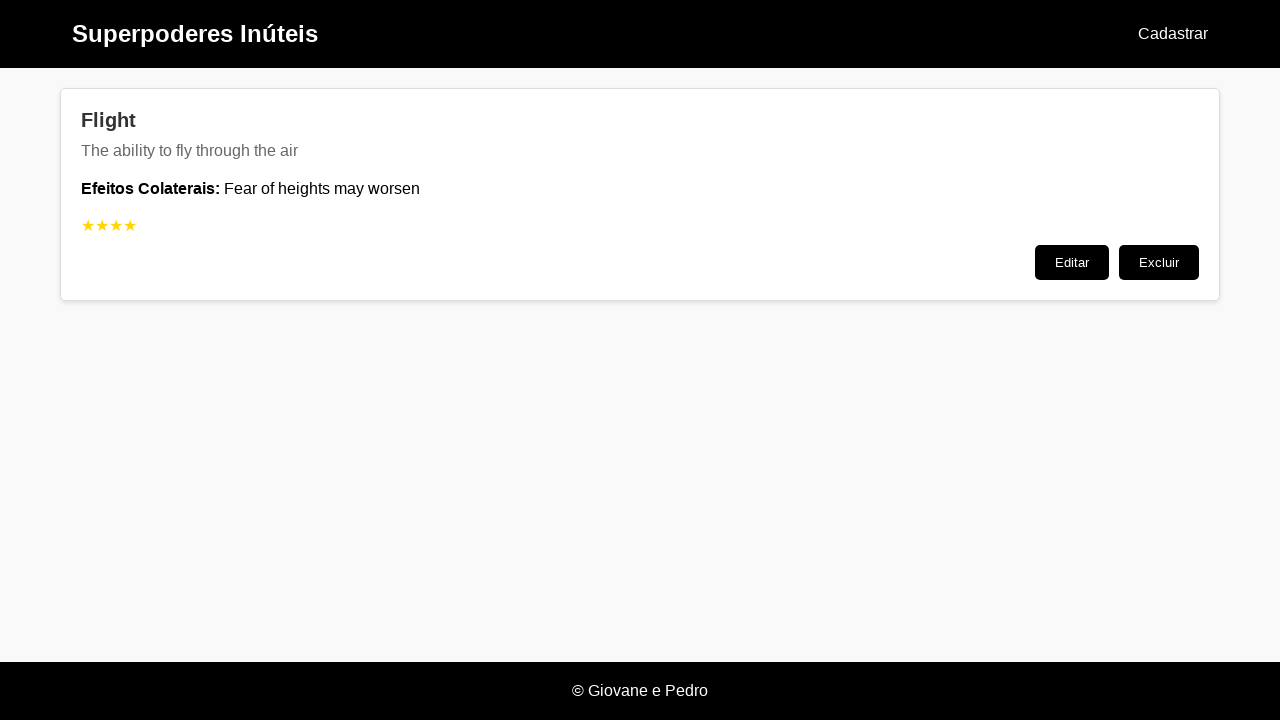

Clicked 'Editar' button on 'Flight' power for second edit at (1072, 262) on .post:has(.post-title:has-text('Flight')) >> text=Editar
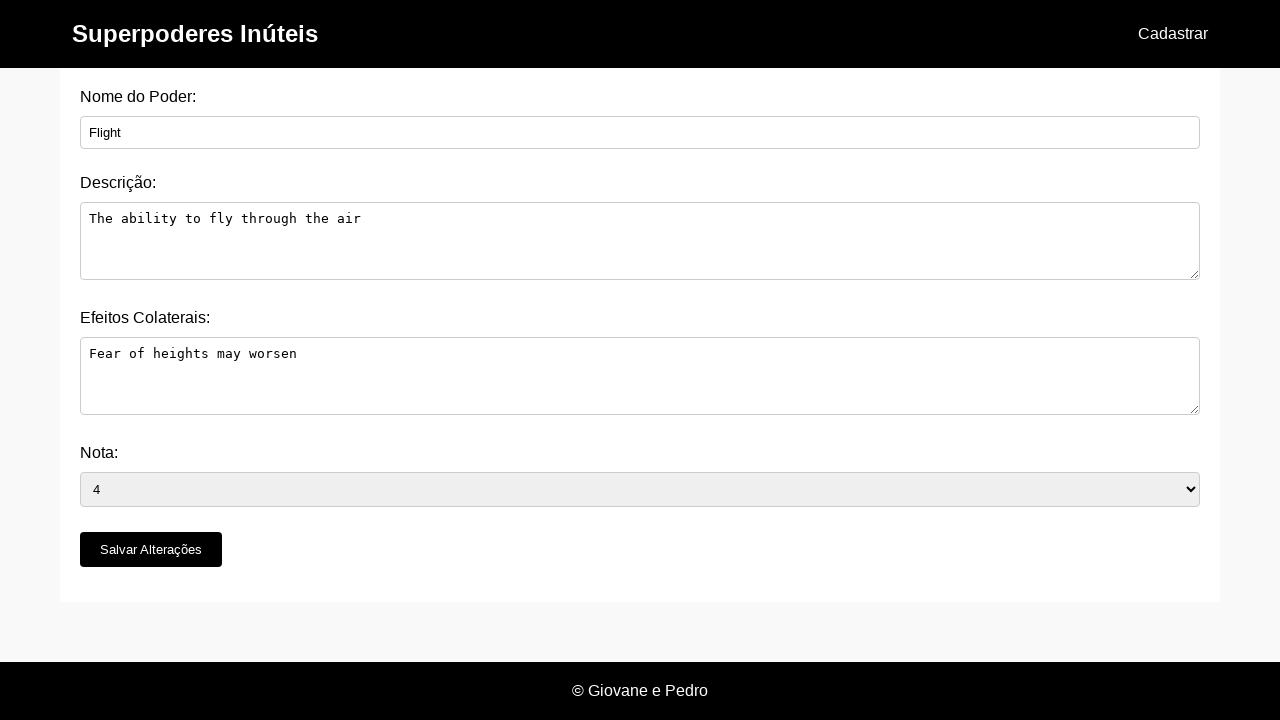

Changed rating from '4' to '5' in second edit on #nota
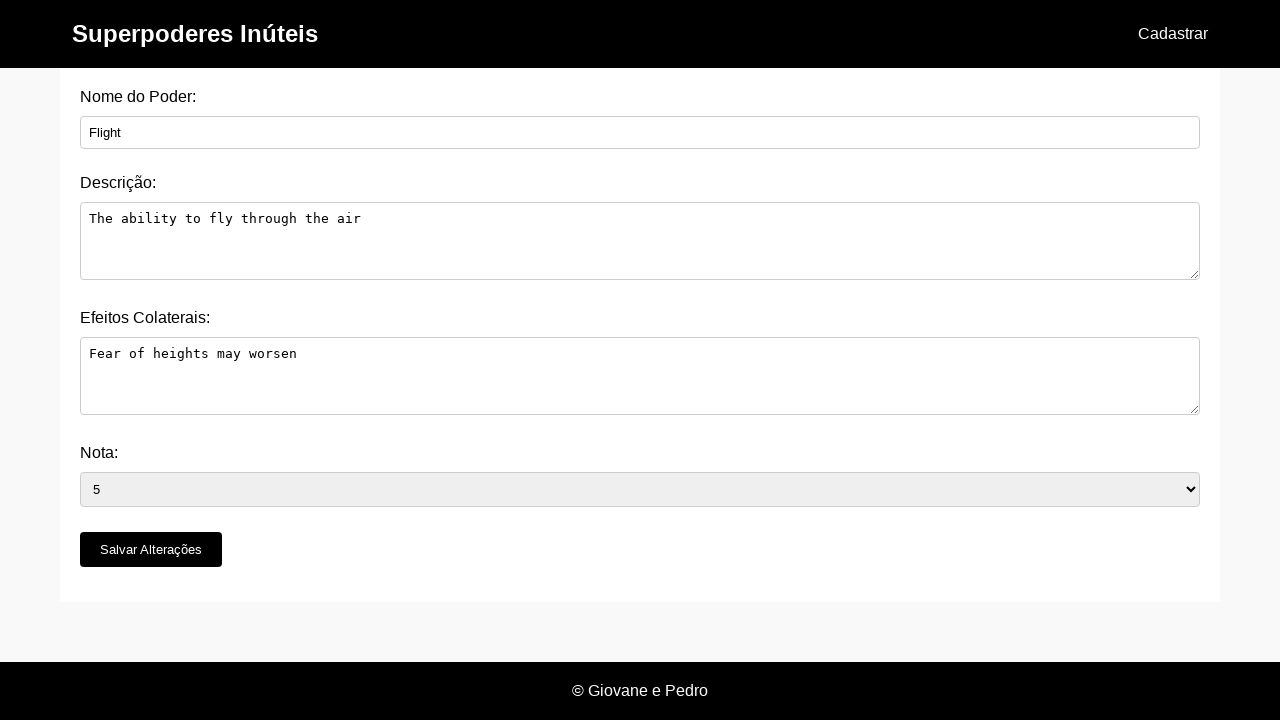

Clicked 'Salvar Alterações' button to save second edit at (151, 550) on button[type='submit']:has-text('Salvar Alterações')
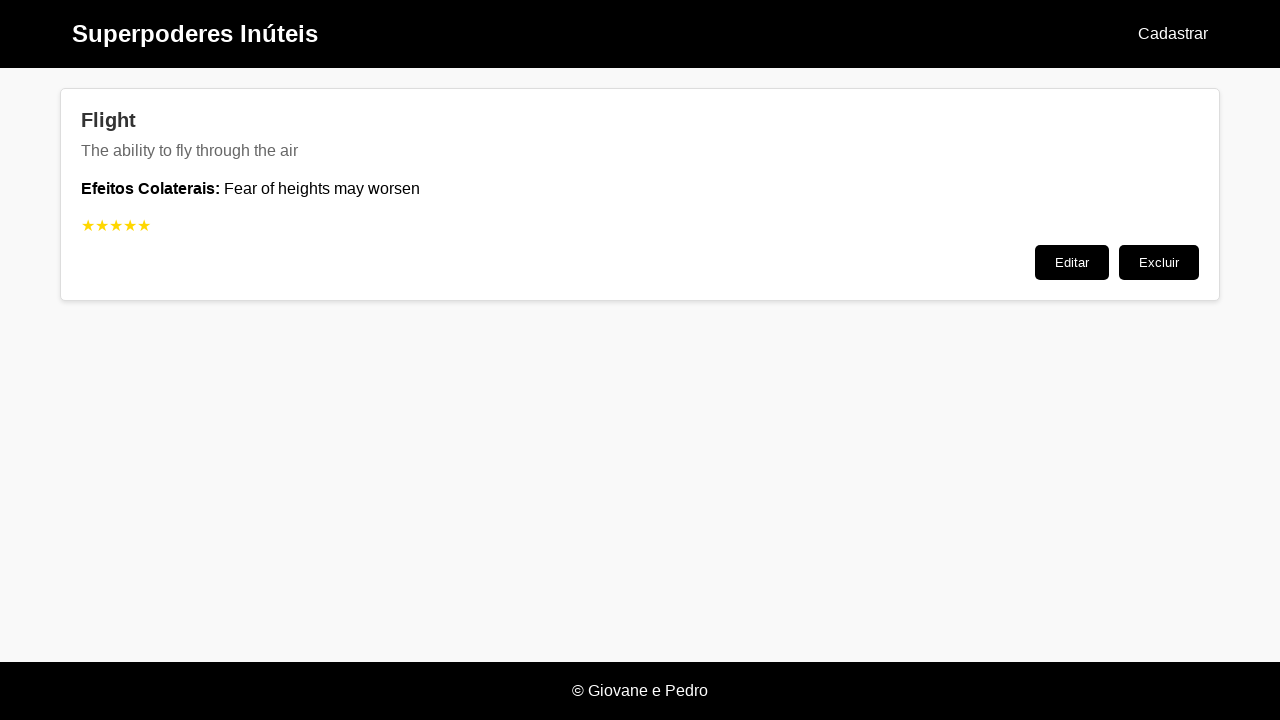

Waited 500ms for second edit to be saved
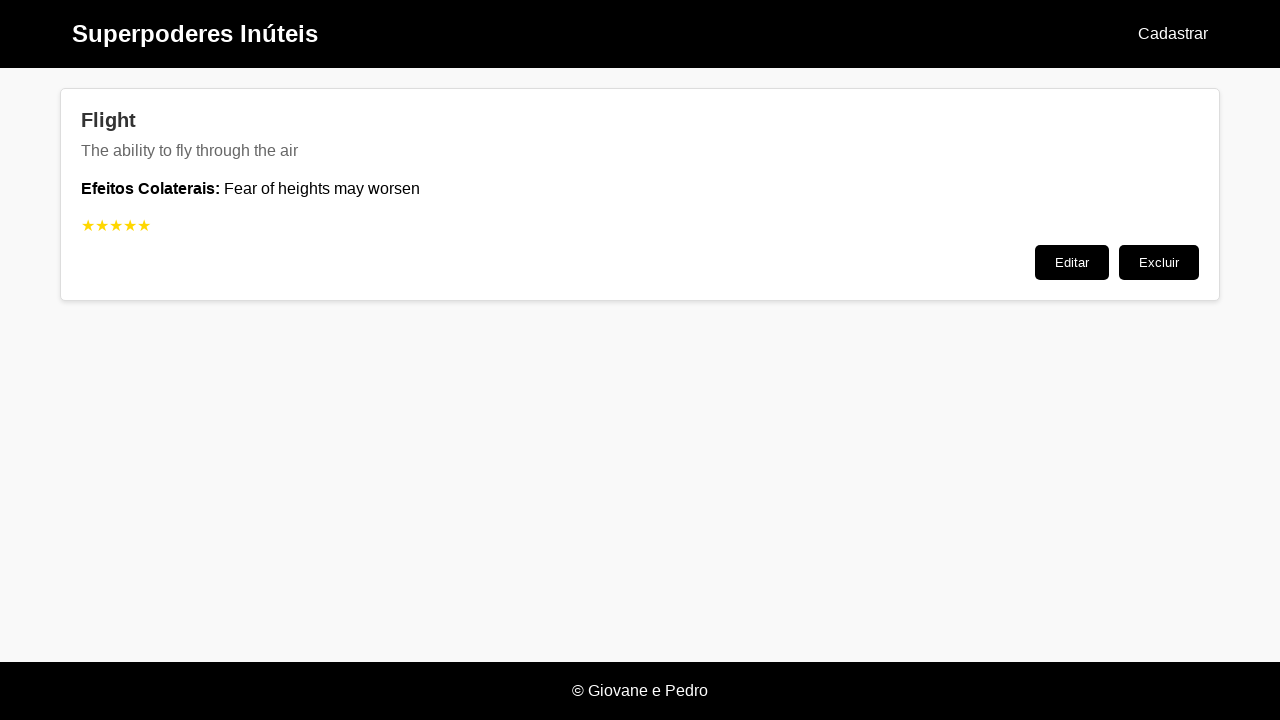

Navigated back to home page to verify final state
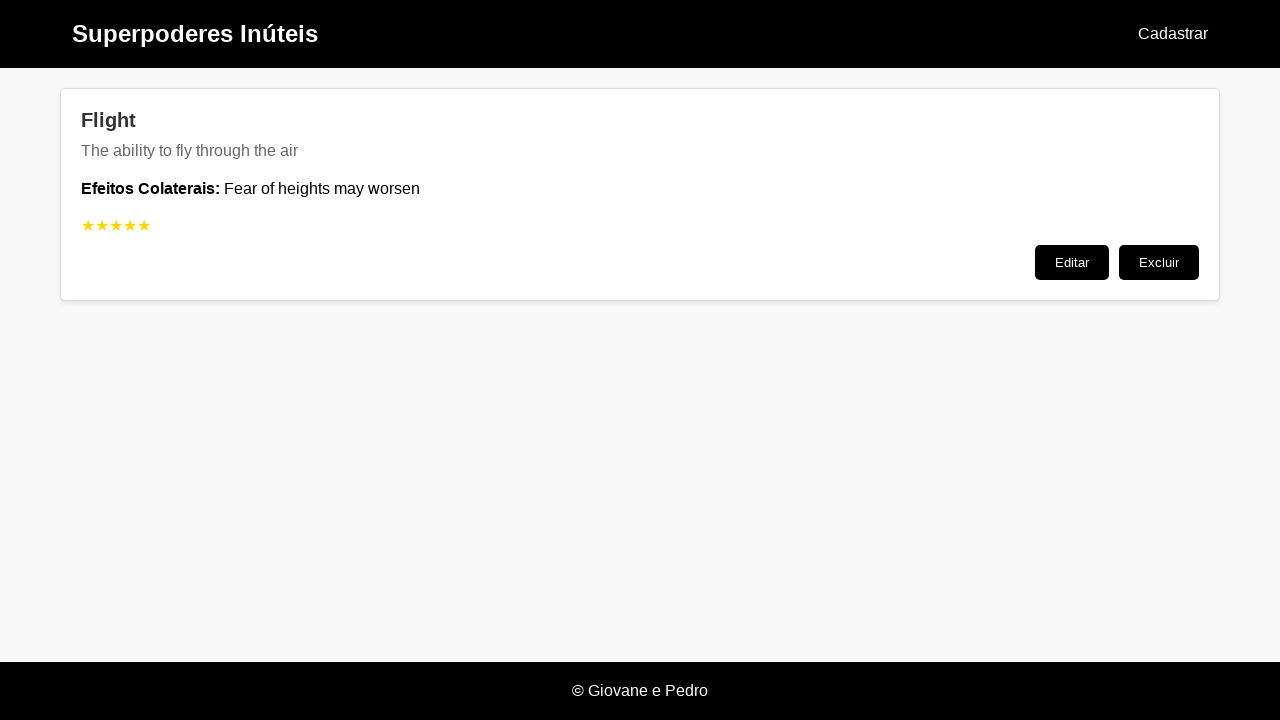

Waited for powers list to load
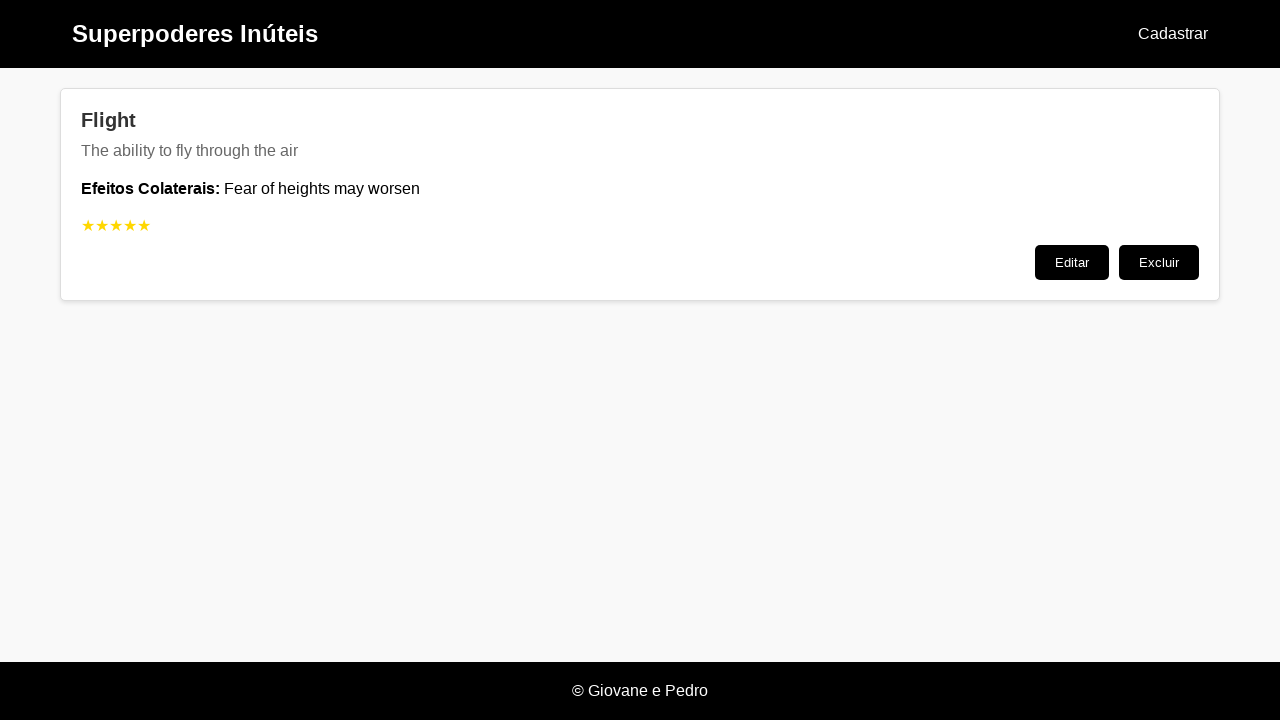

Verified 'Flight' power is present with final rating of '5'
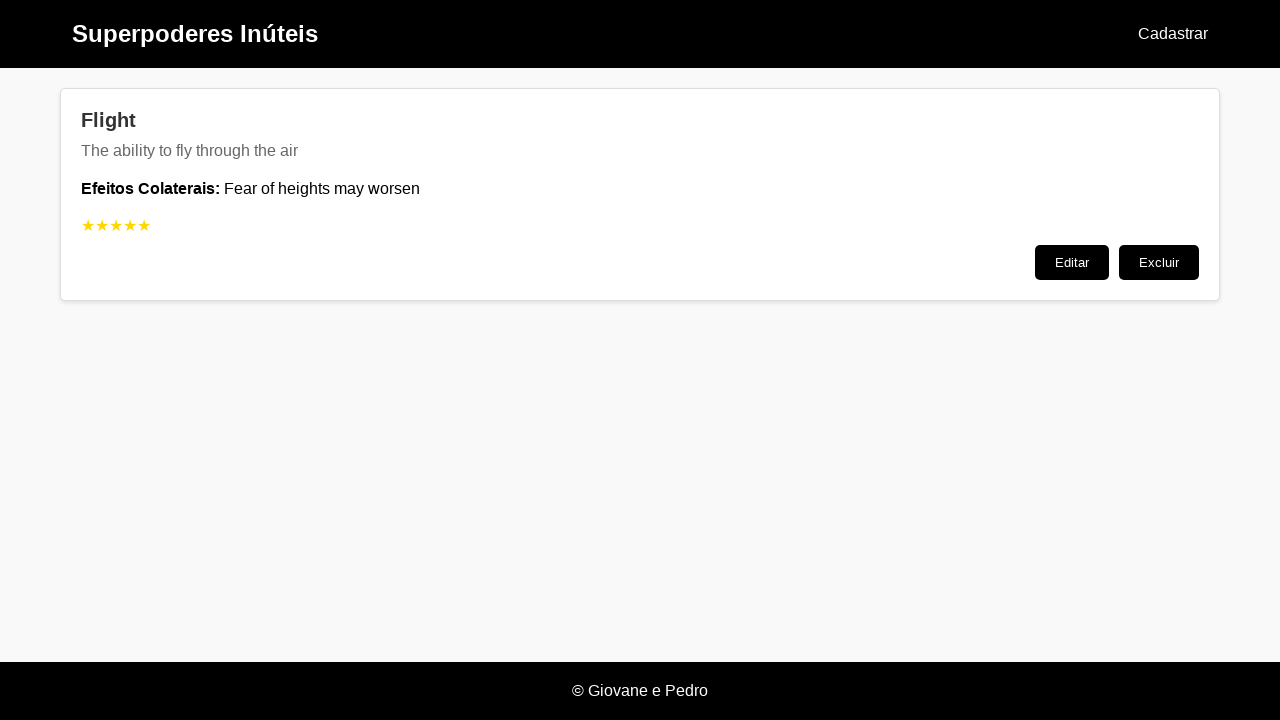

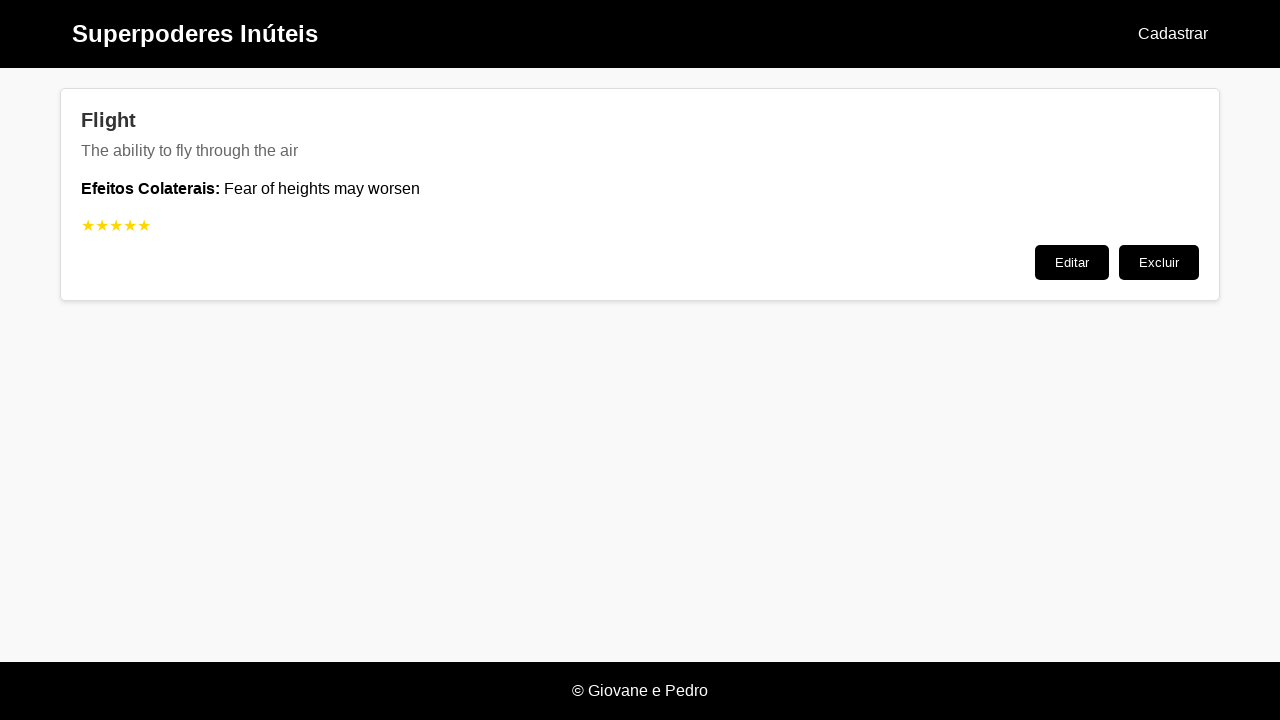